Tests an e-commerce flow by adding multiple items to cart, applying a promo code, and completing the checkout process with country selection

Starting URL: https://rahulshettyacademy.com/seleniumPractise/#/

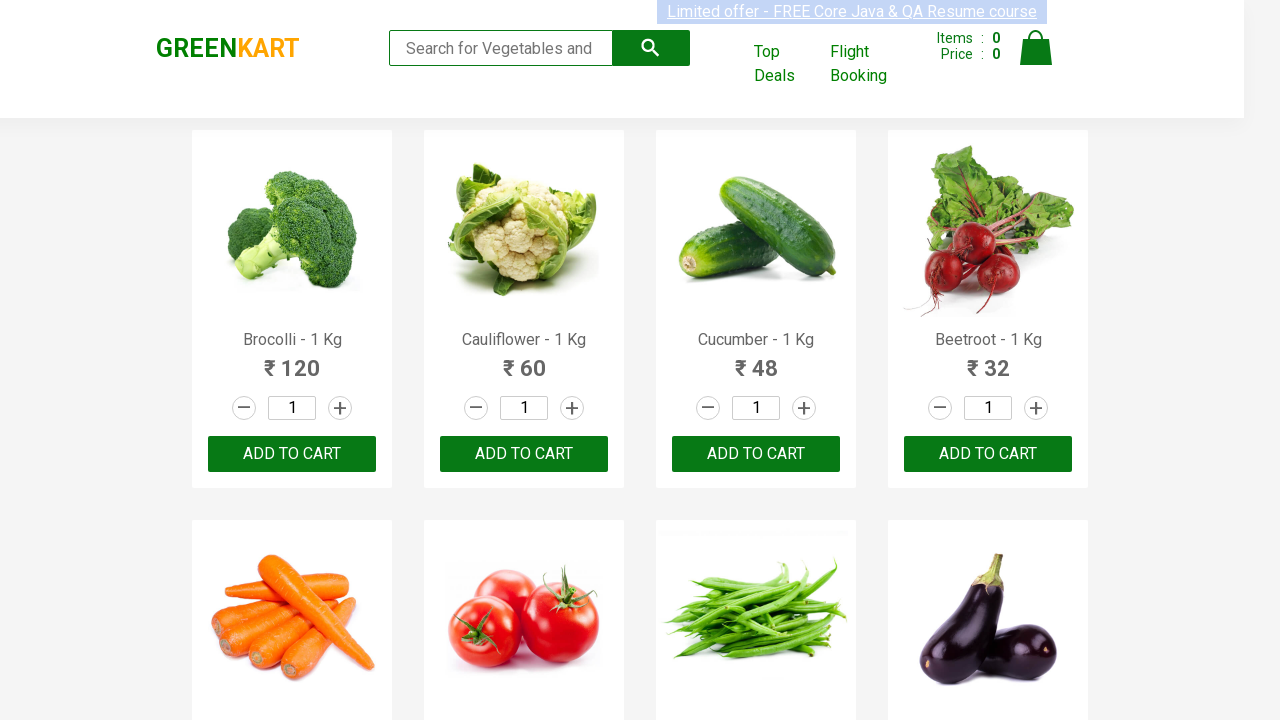

Retrieved all product names from the page
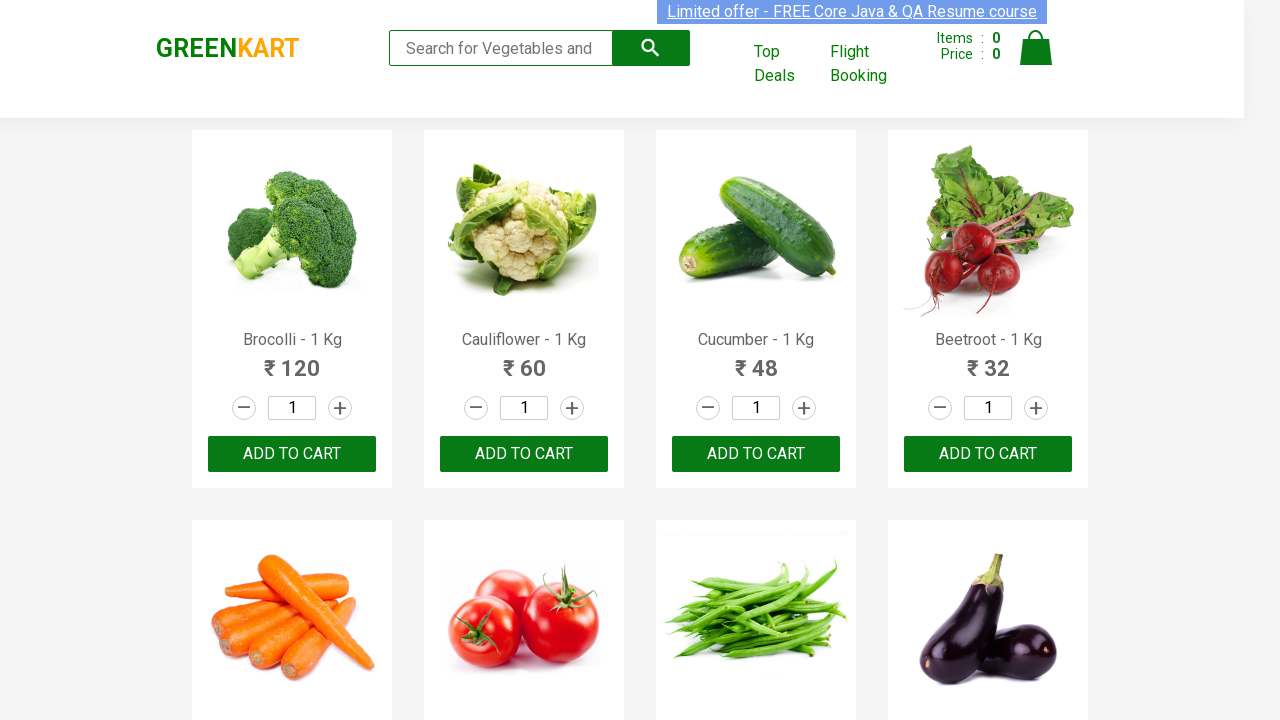

Added 'Cucumber' to cart at (756, 454) on xpath=//div[@class='product-action']/button >> nth=2
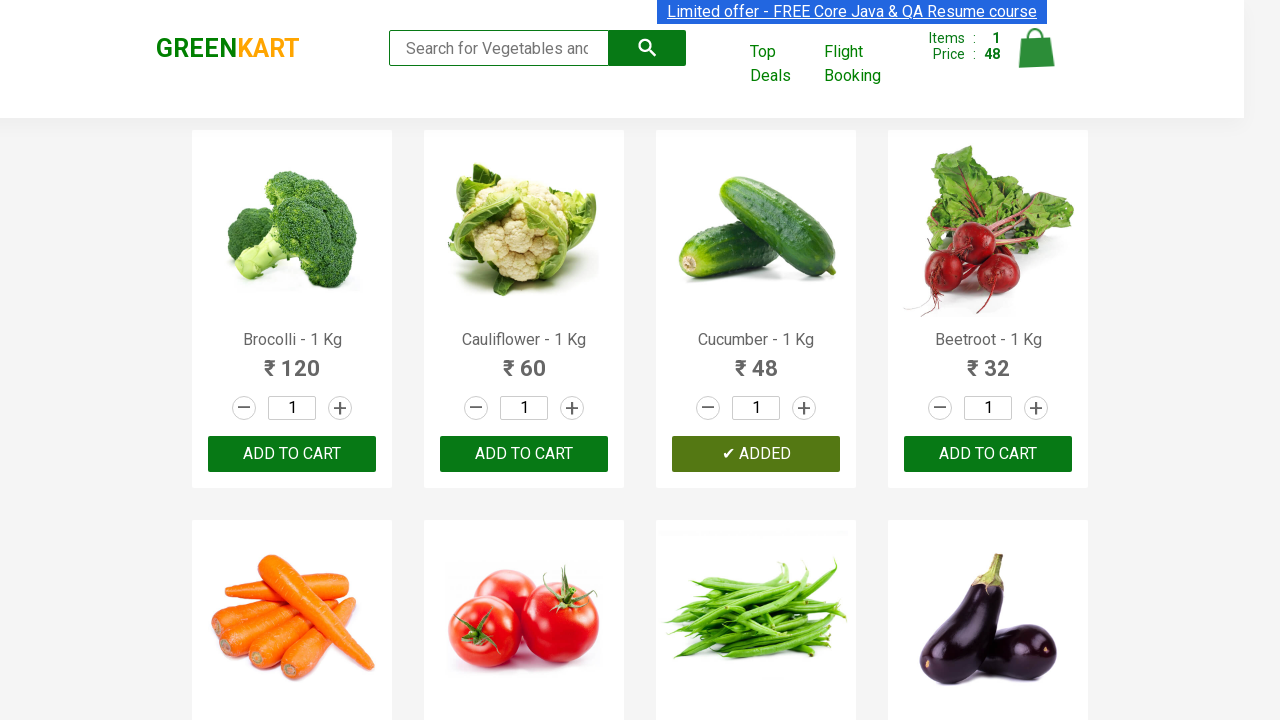

Added 'Carrot' to cart at (292, 360) on xpath=//div[@class='product-action']/button >> nth=4
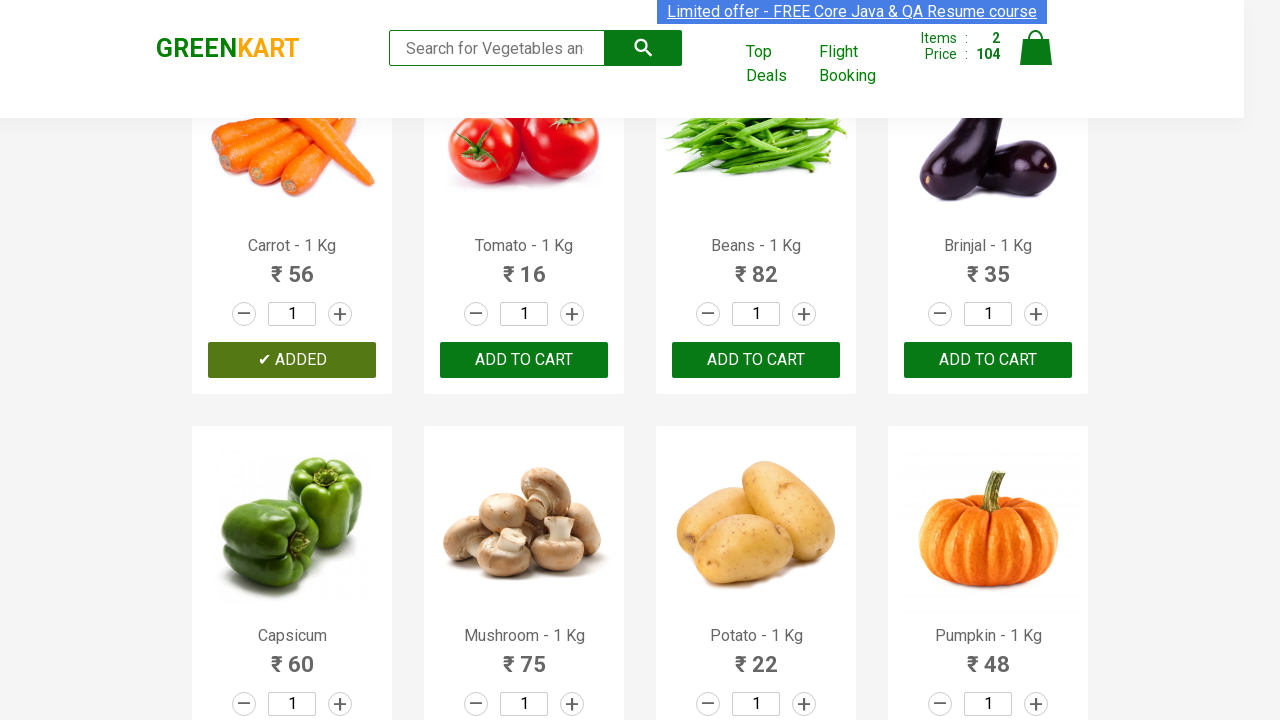

Added 'Tomato' to cart at (524, 360) on xpath=//div[@class='product-action']/button >> nth=5
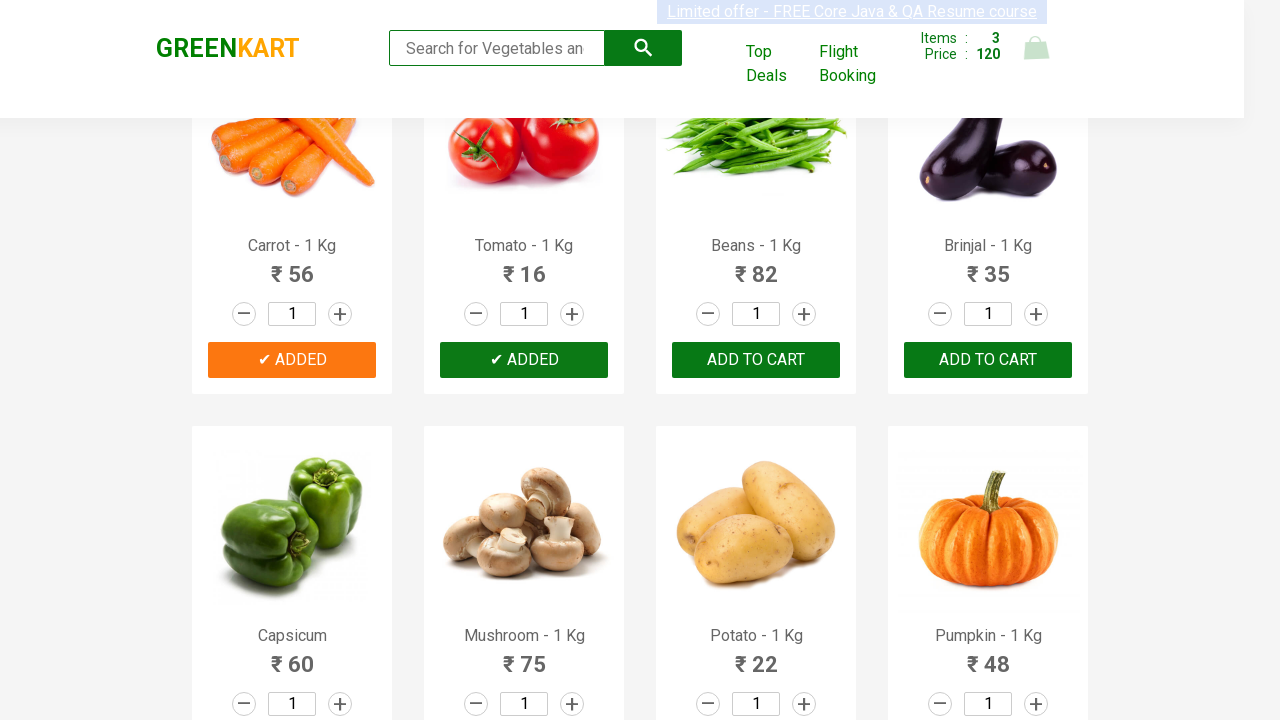

Added 'Grapes' to cart at (292, 360) on xpath=//div[@class='product-action']/button >> nth=16
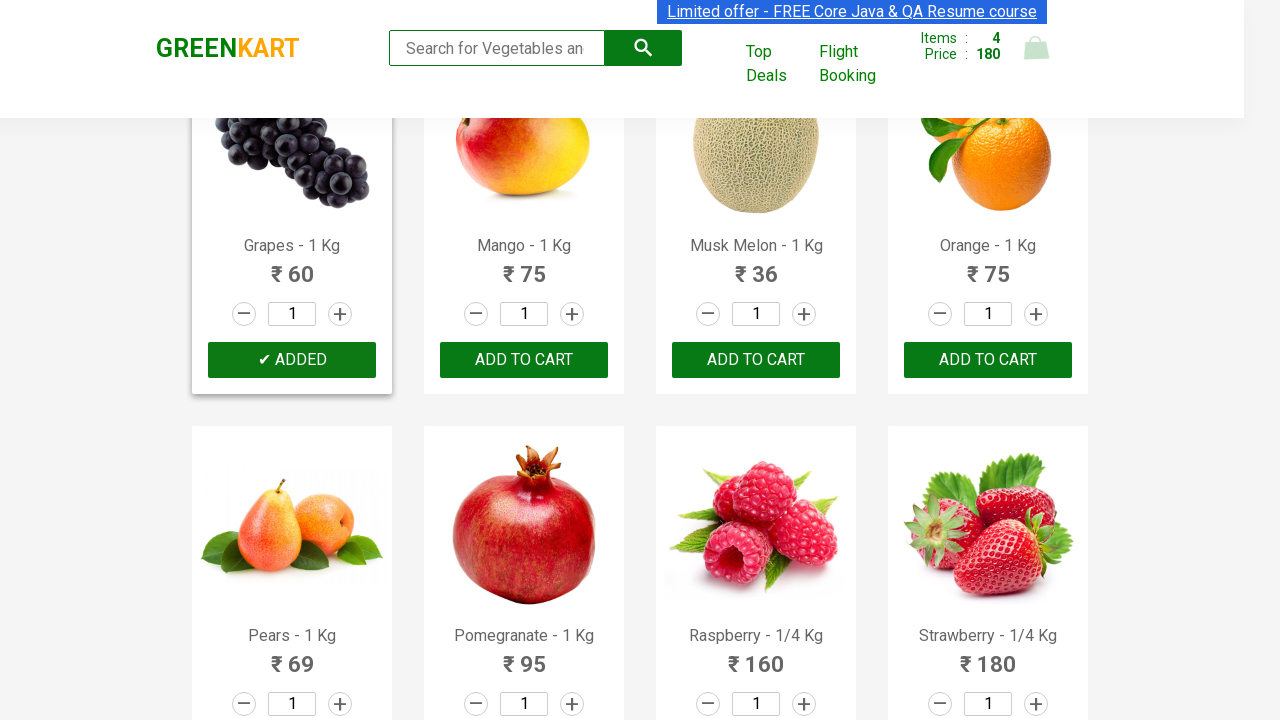

Added 'Strawberry' to cart at (988, 360) on xpath=//div[@class='product-action']/button >> nth=23
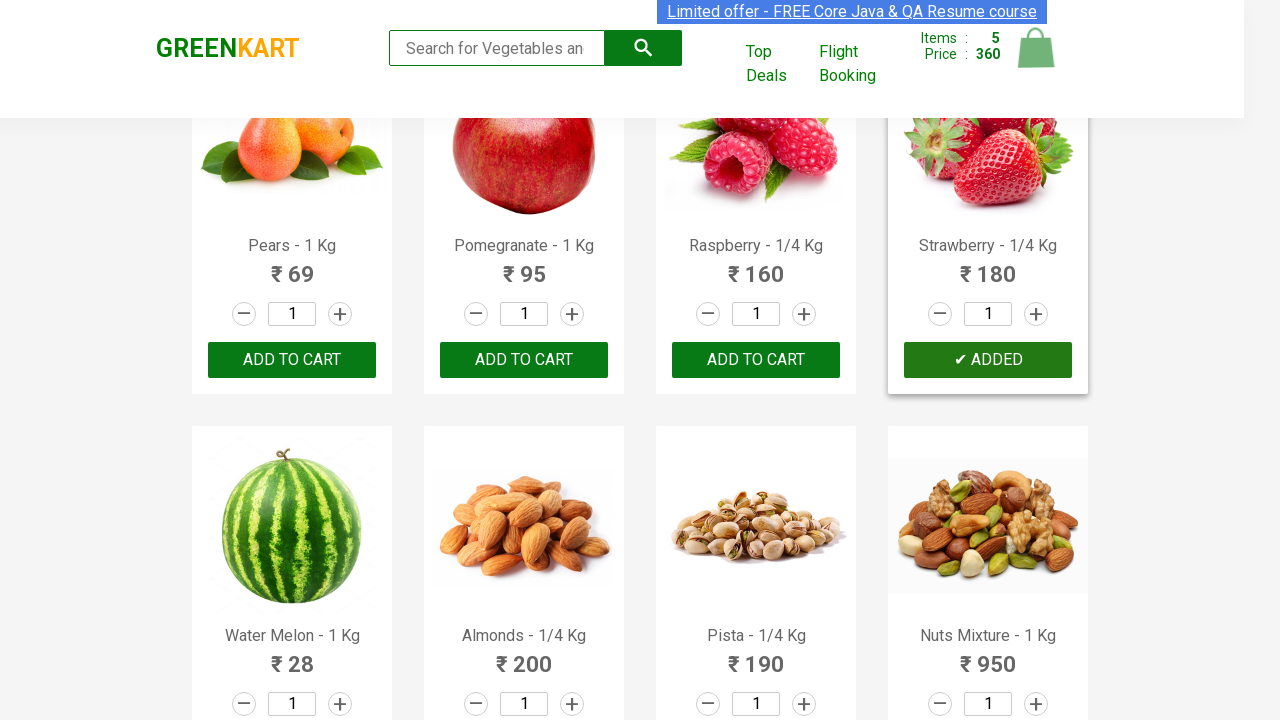

Added 'Water Melon' to cart at (292, 360) on xpath=//div[@class='product-action']/button >> nth=24
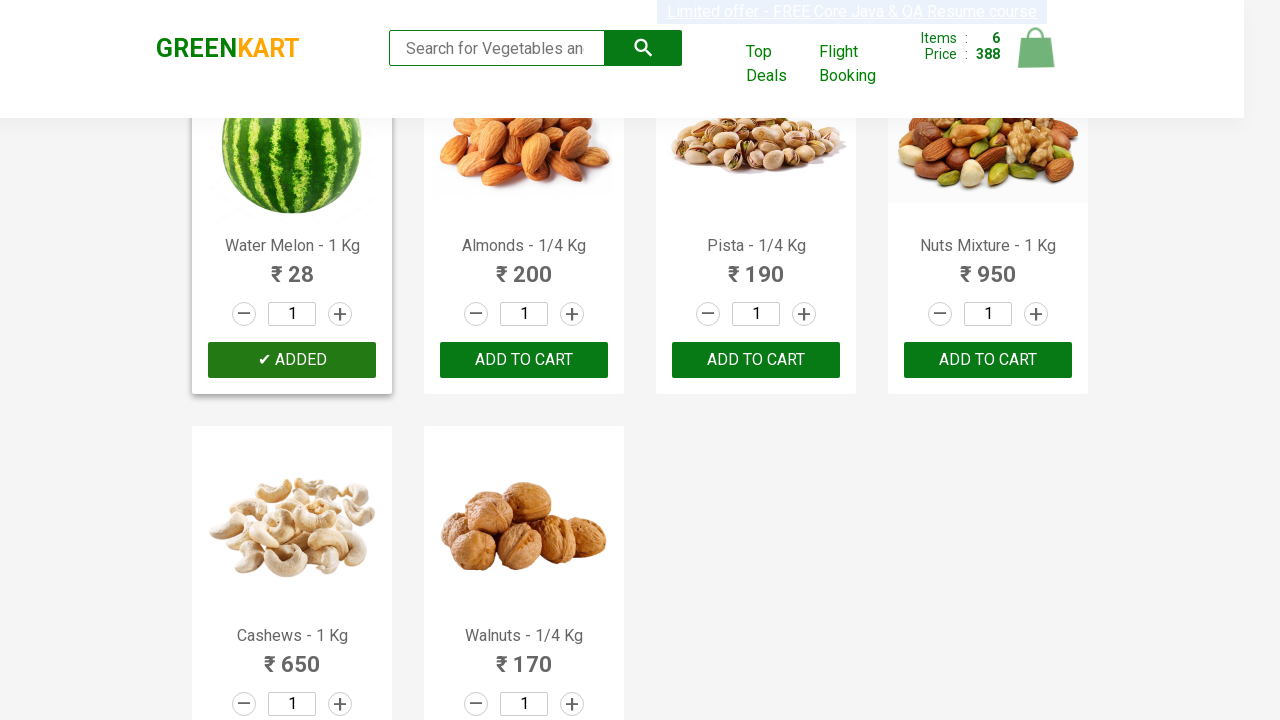

Clicked on cart icon to view cart at (1036, 59) on xpath=//a[@class='cart-icon']
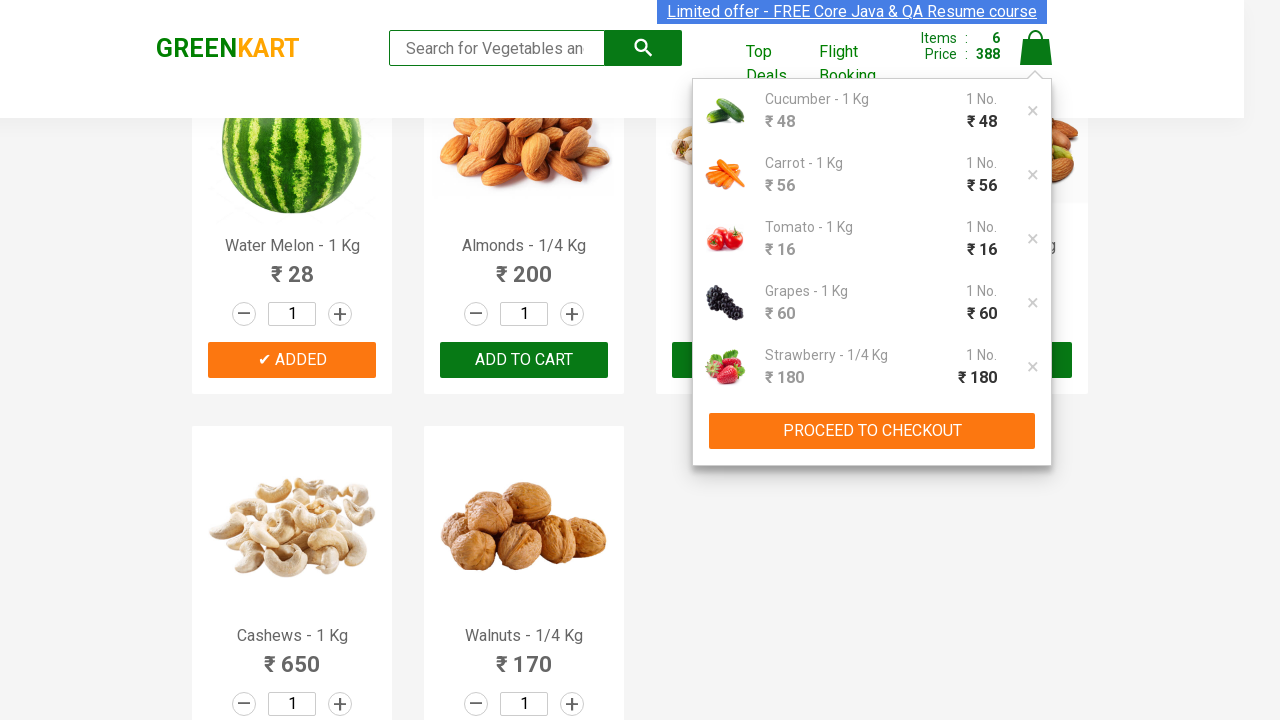

Clicked 'PROCEED TO CHECKOUT' button at (872, 431) on xpath=//button[text()='PROCEED TO CHECKOUT']
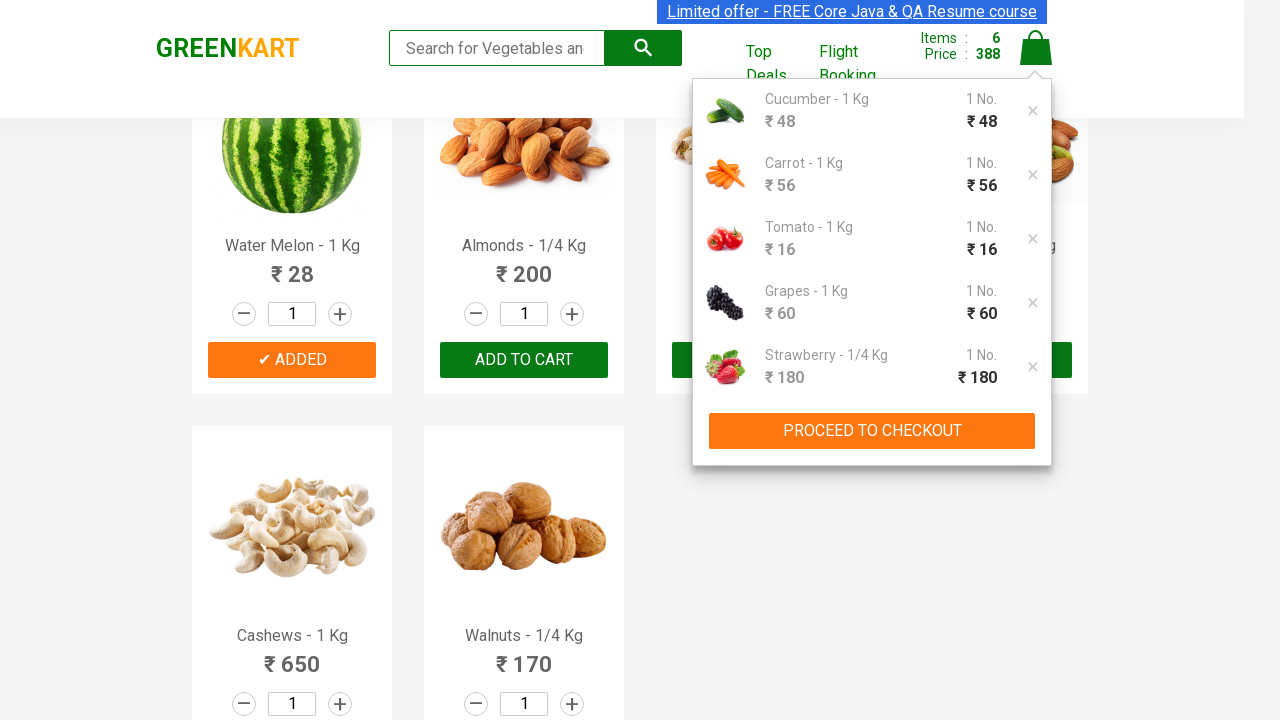

Entered promo code 'rahulshettyacademy' on input.promoCode
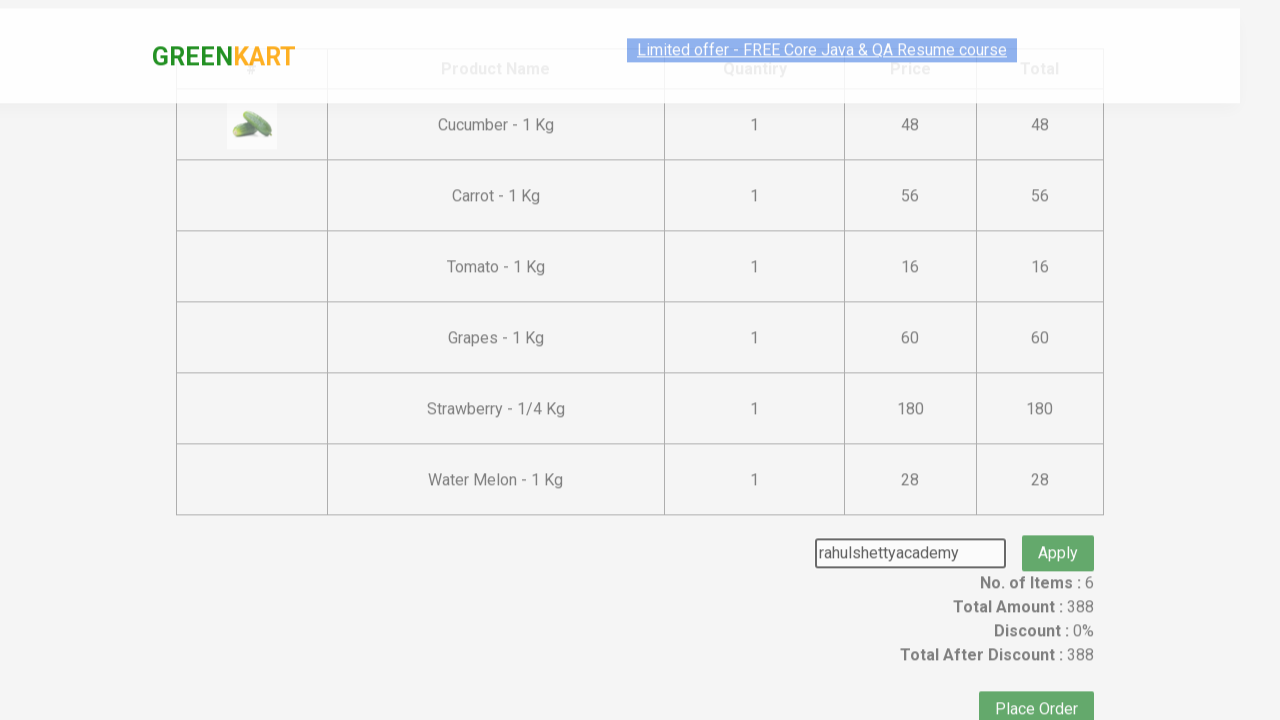

Clicked button to apply promo code at (1058, 530) on xpath=//button[@class='promoBtn']
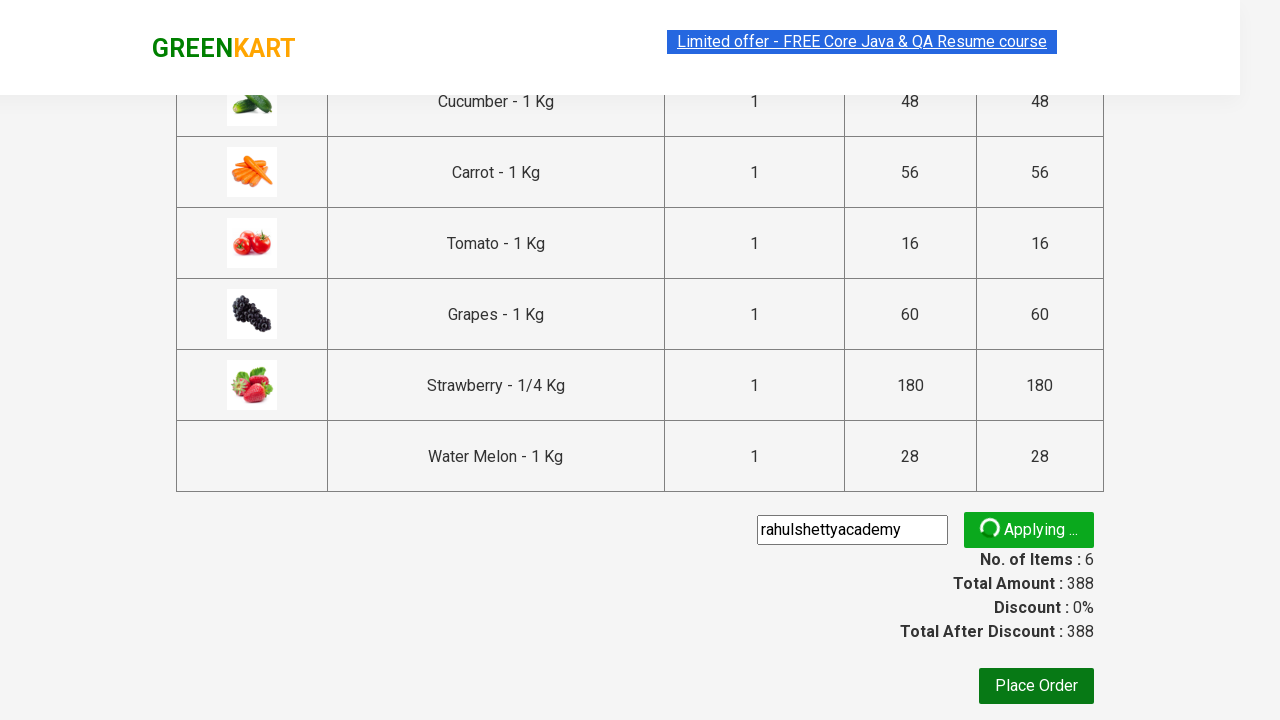

Clicked 'Place Order' button at (1036, 686) on xpath=//button[text()='Place Order']
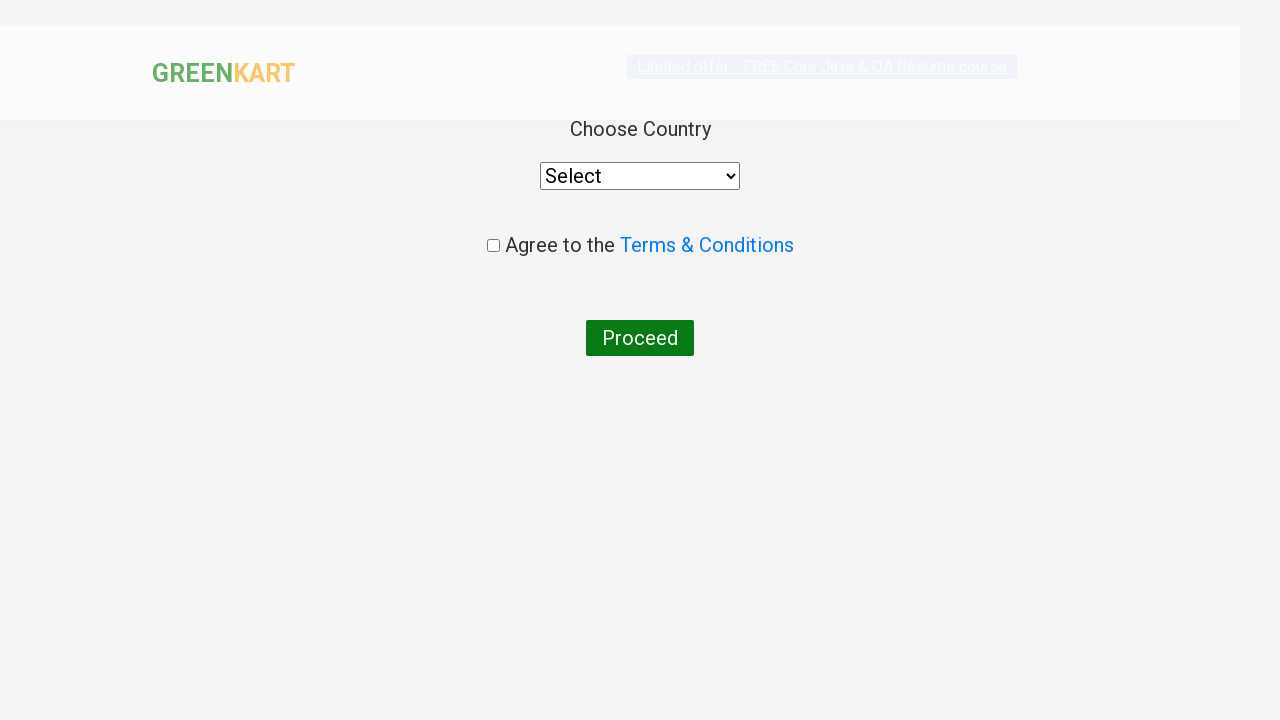

Selected 'Canada' from country dropdown on //div[@class='container']//select
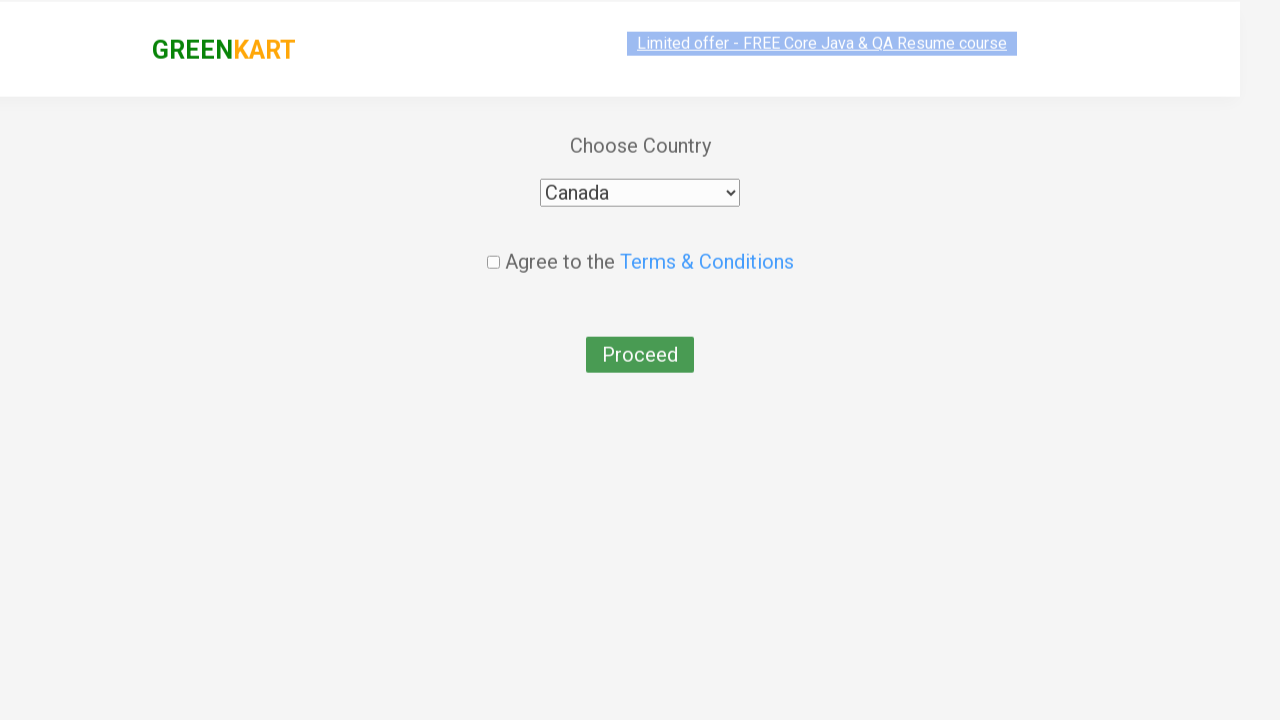

Checked the terms and conditions checkbox at (493, 246) on xpath=//input[@type='checkbox']
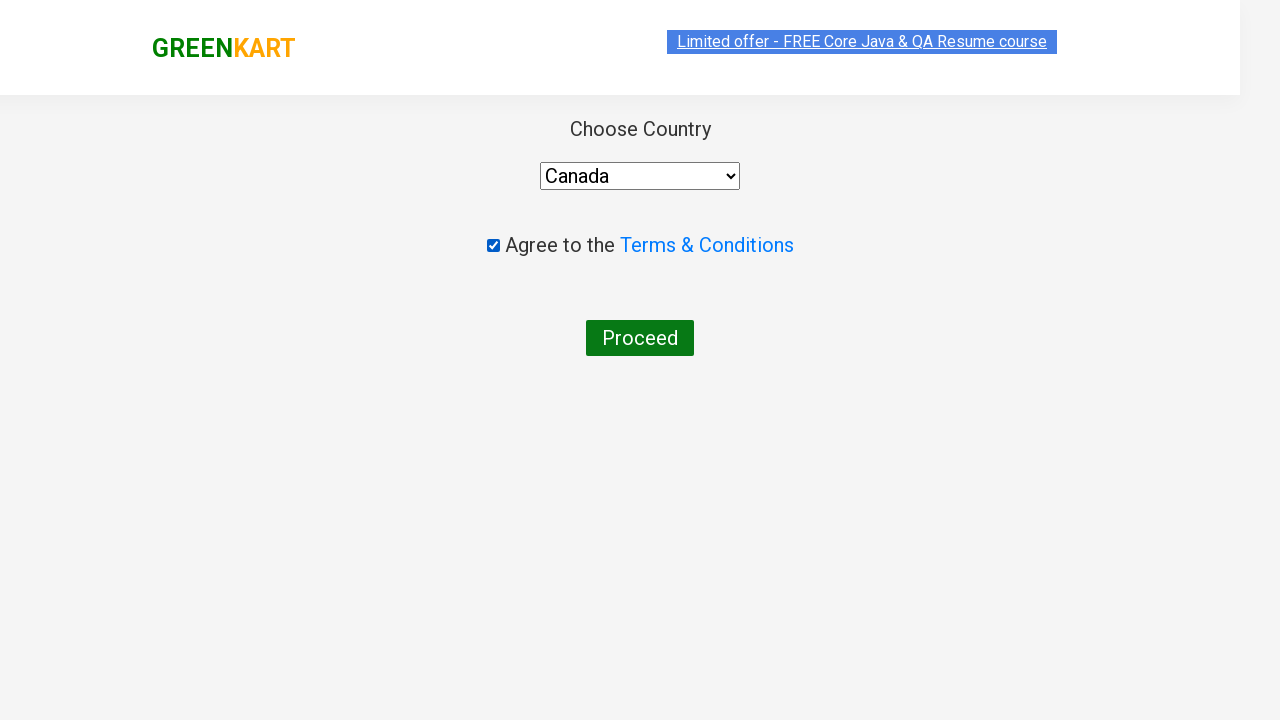

Clicked 'Proceed' button to complete the order at (640, 338) on xpath=//button[text()='Proceed']
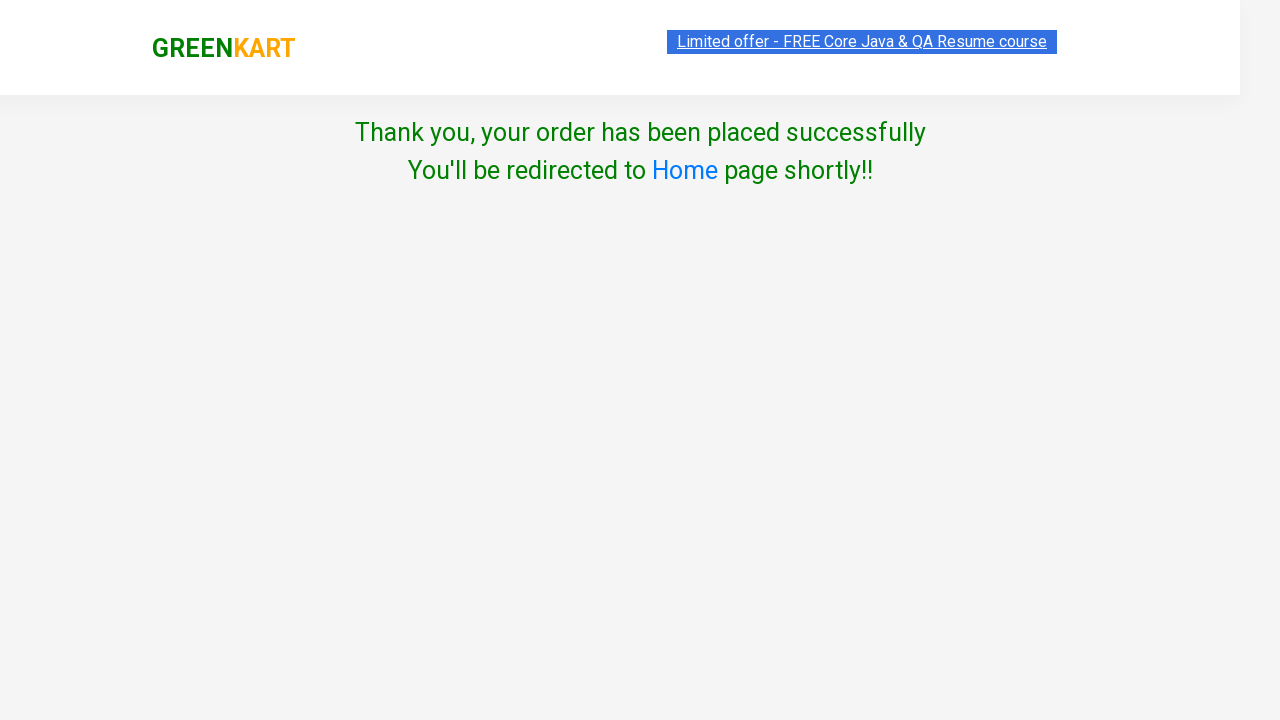

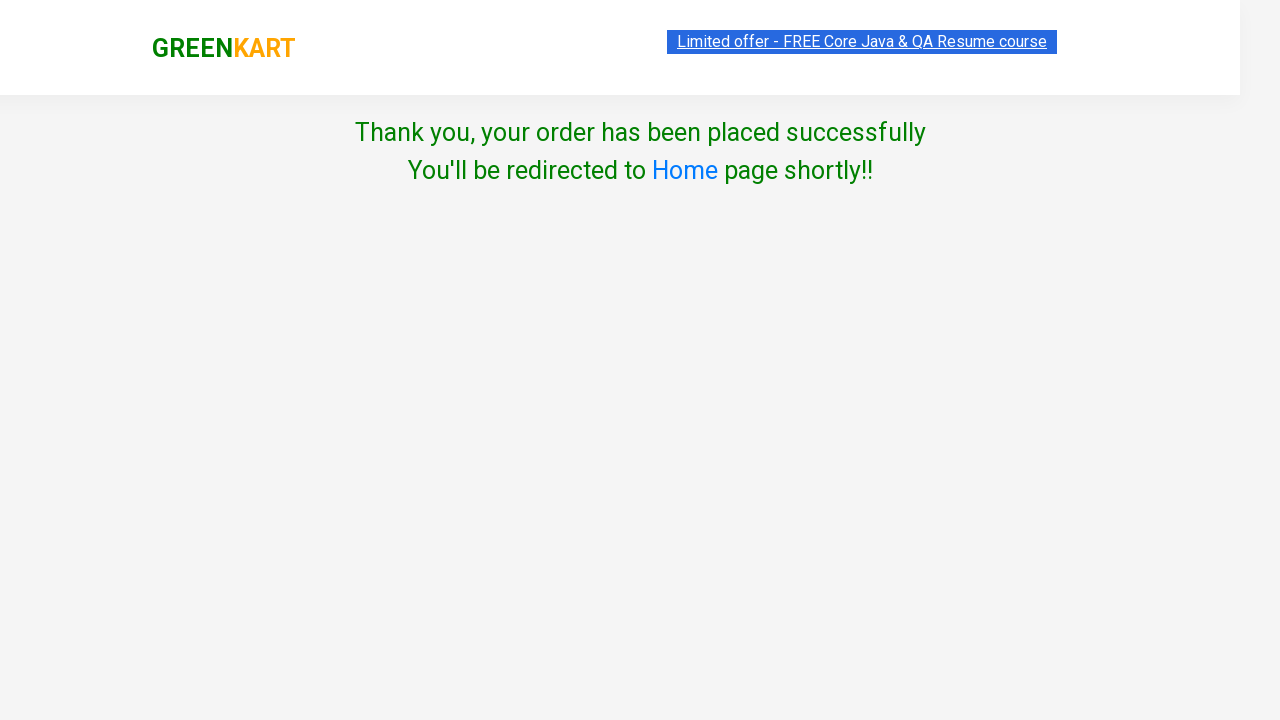